Tests various input field interactions including entering text, appending text, getting values, clearing fields, and checking field states (enabled/readonly)

Starting URL: https://letcode.in/edit

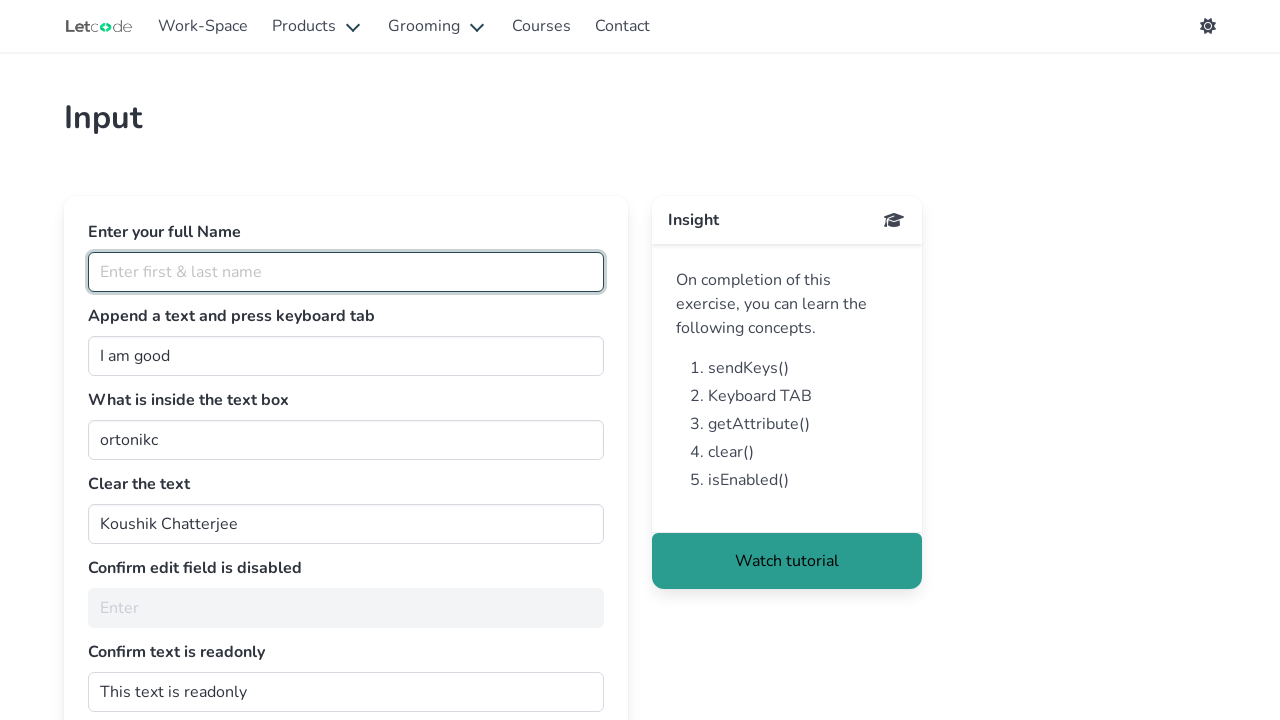

Filled full name field with 'Praveen kumar' on #fullName
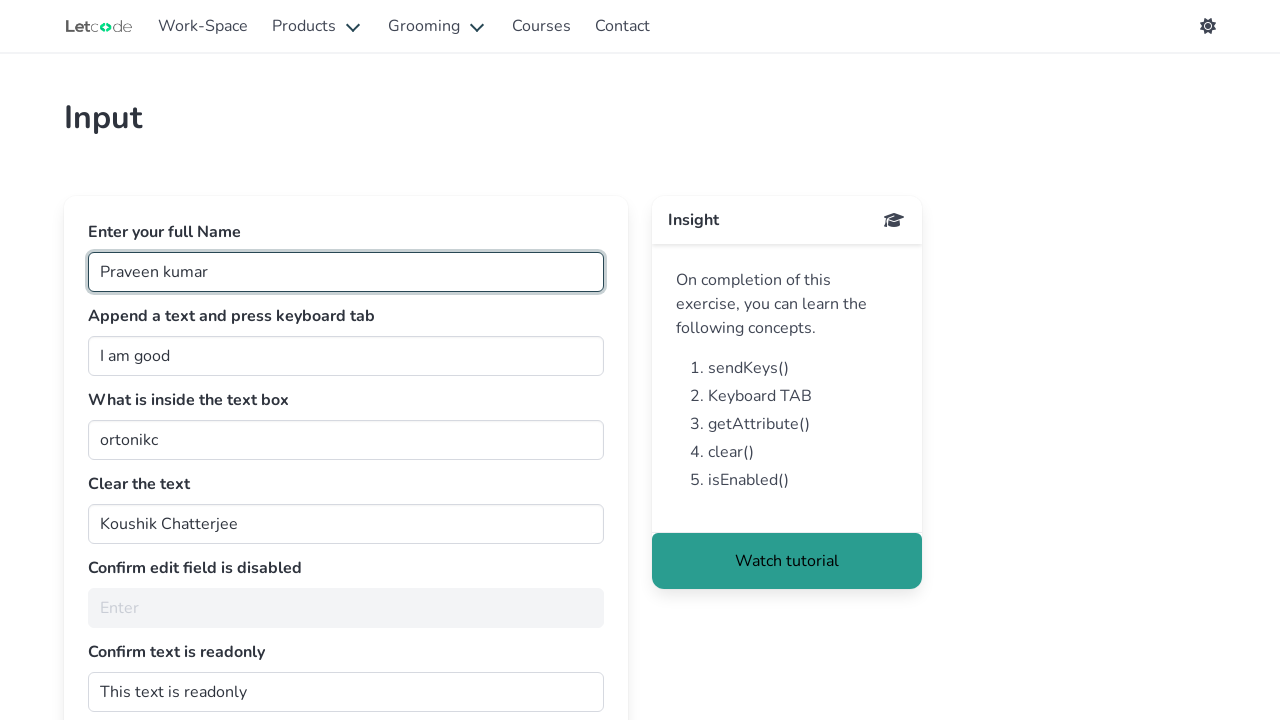

Appended ' person' to join field on #join
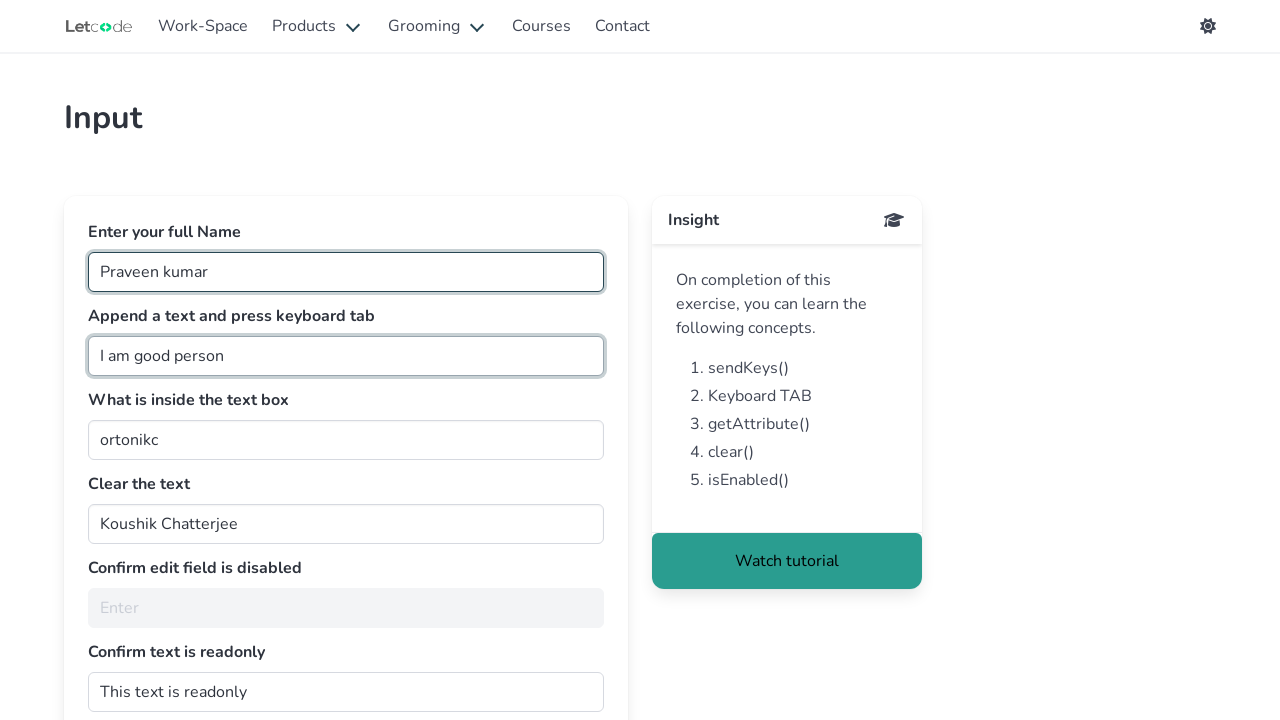

Pressed Tab key to move focus
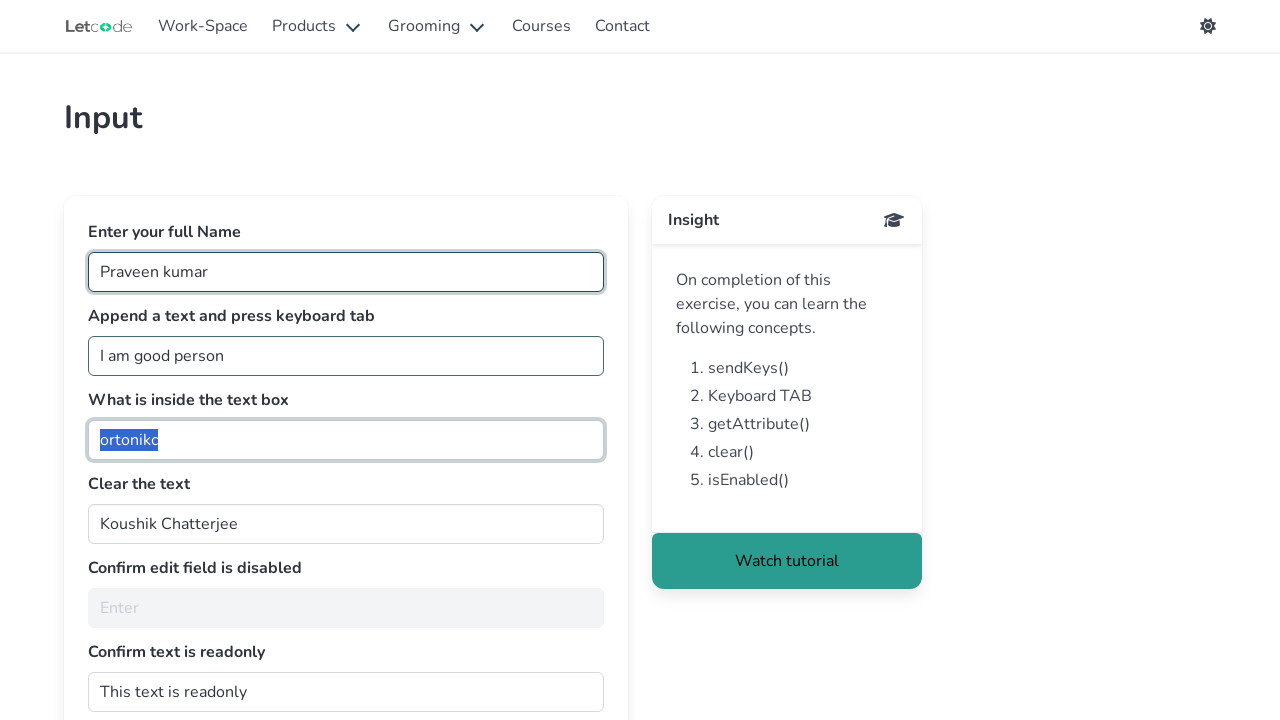

Retrieved value from getMe field: 'ortonikc'
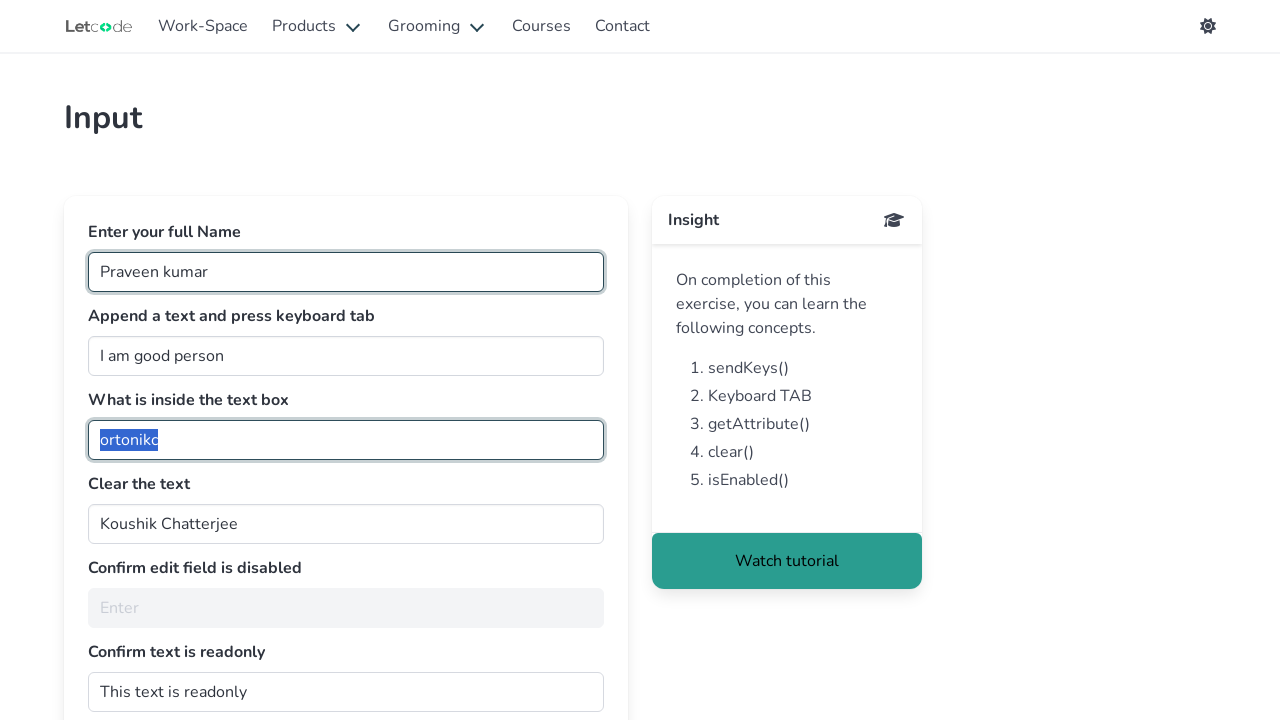

Cleared the clearMe field on #clearMe
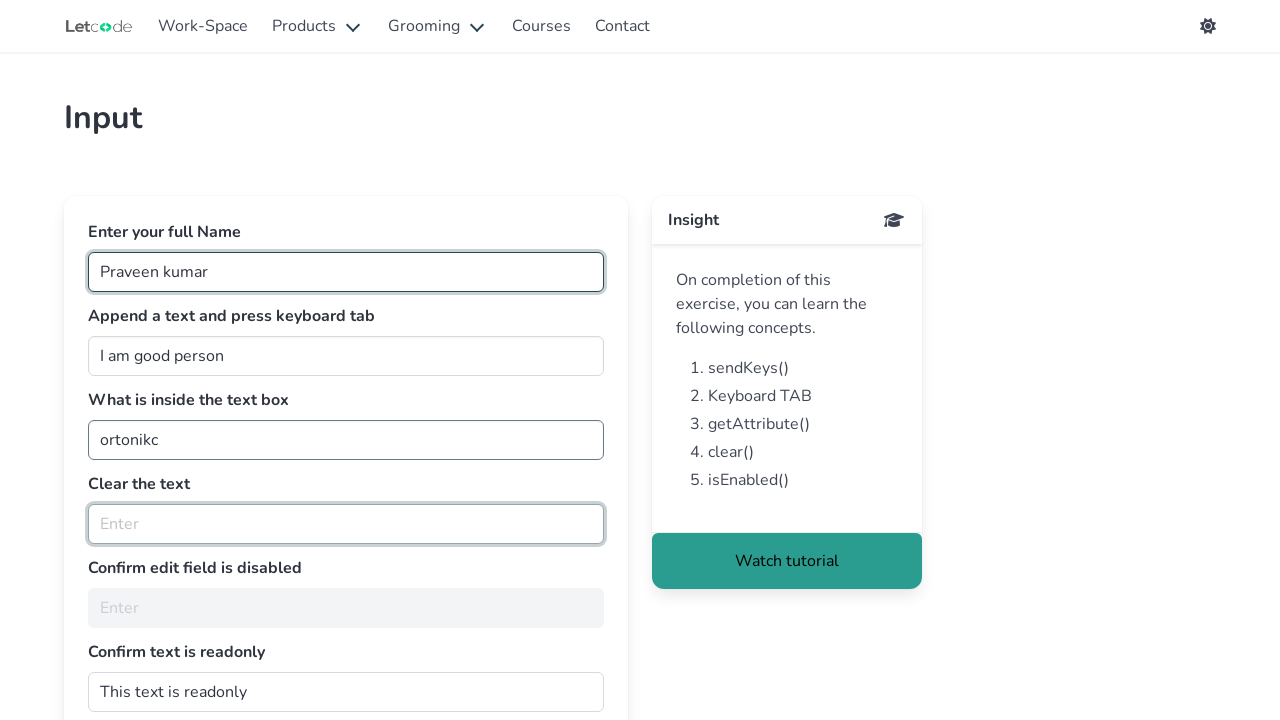

Checked if noEdit field is enabled: False
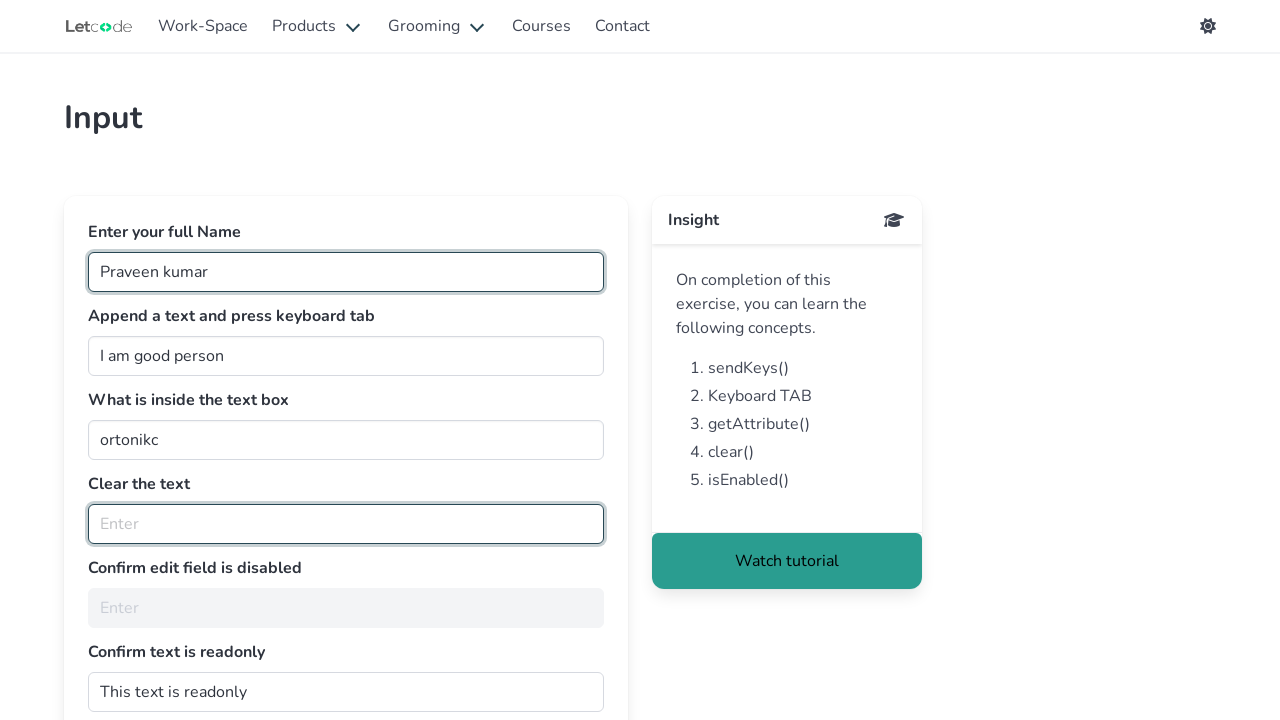

Checked readonly attribute of dontwrite field: 
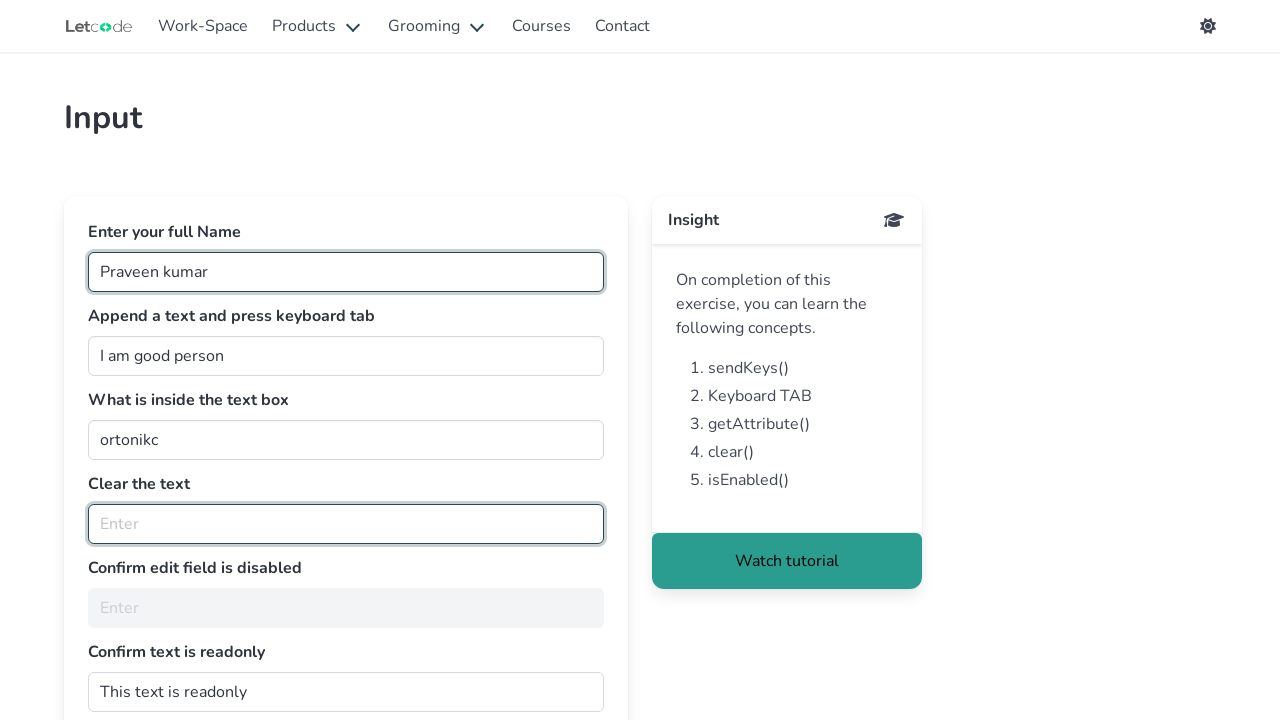

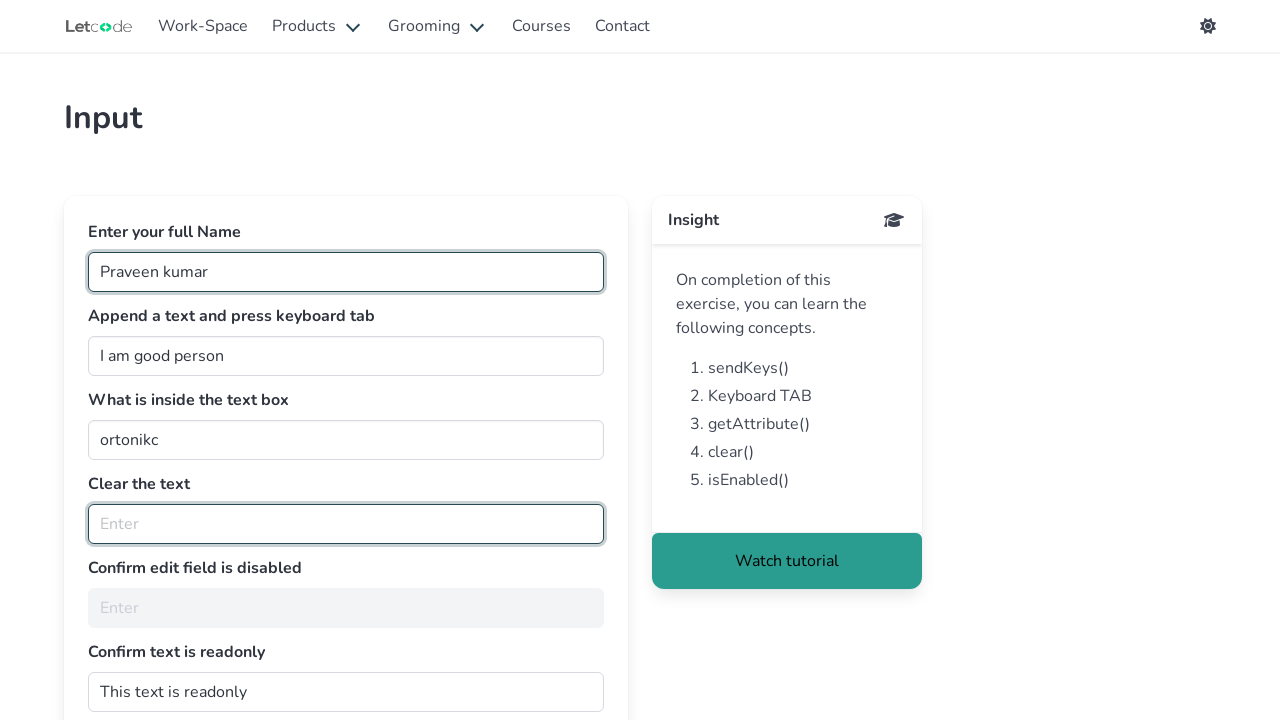